Tests scrolling to an element and filling form fields for name and date

Starting URL: https://formy-project.herokuapp.com/scroll

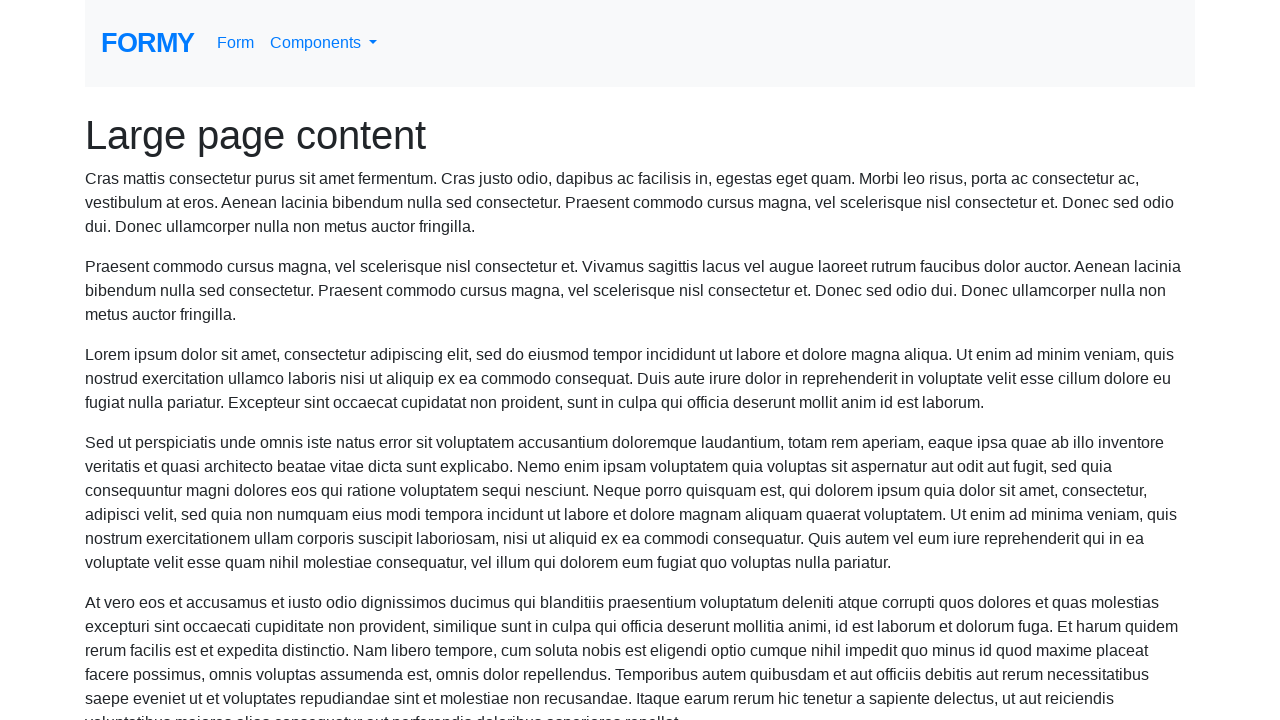

Scrolled to name field
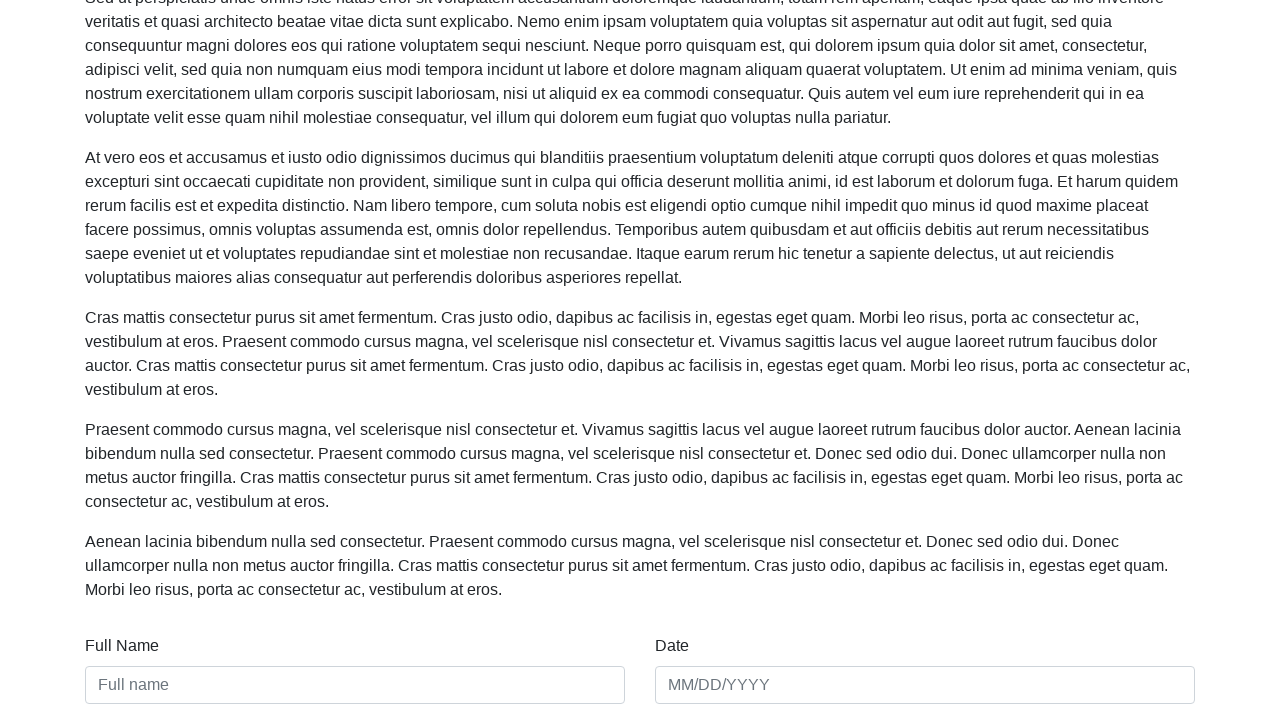

Filled name field with 'THIMIRA Navarathna' on #name
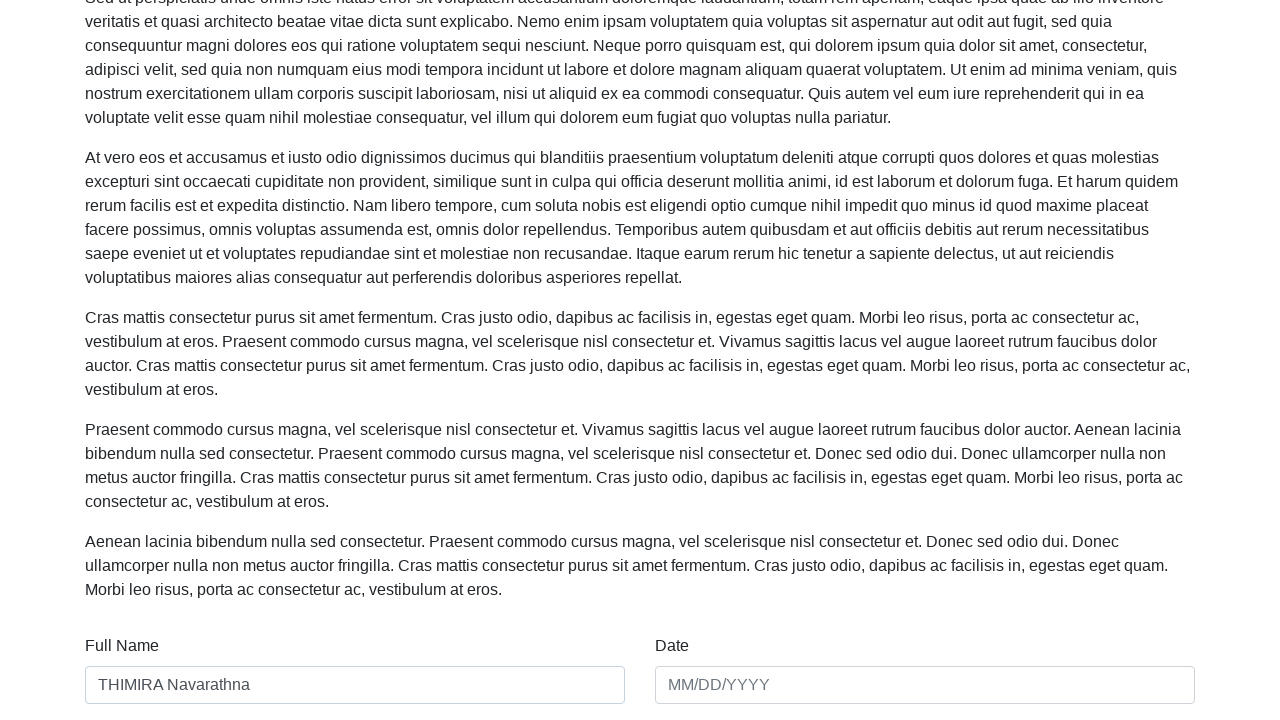

Filled date field with '02/01/2020' on #date
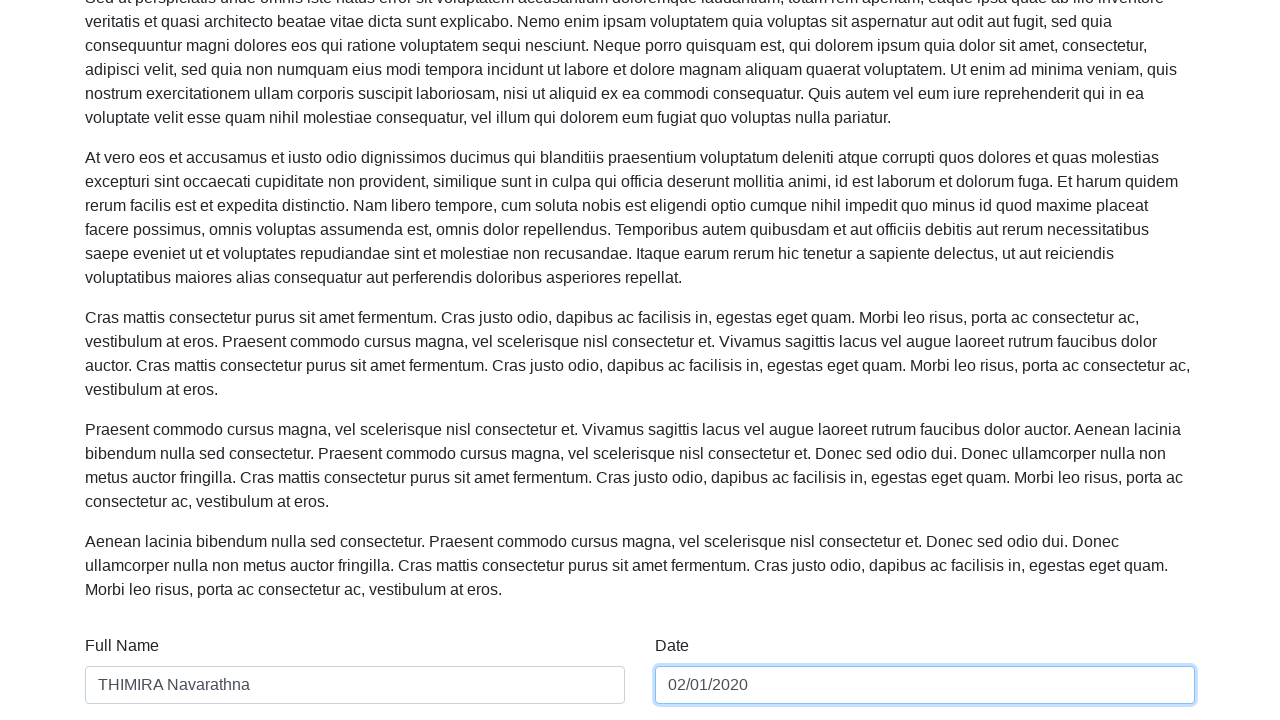

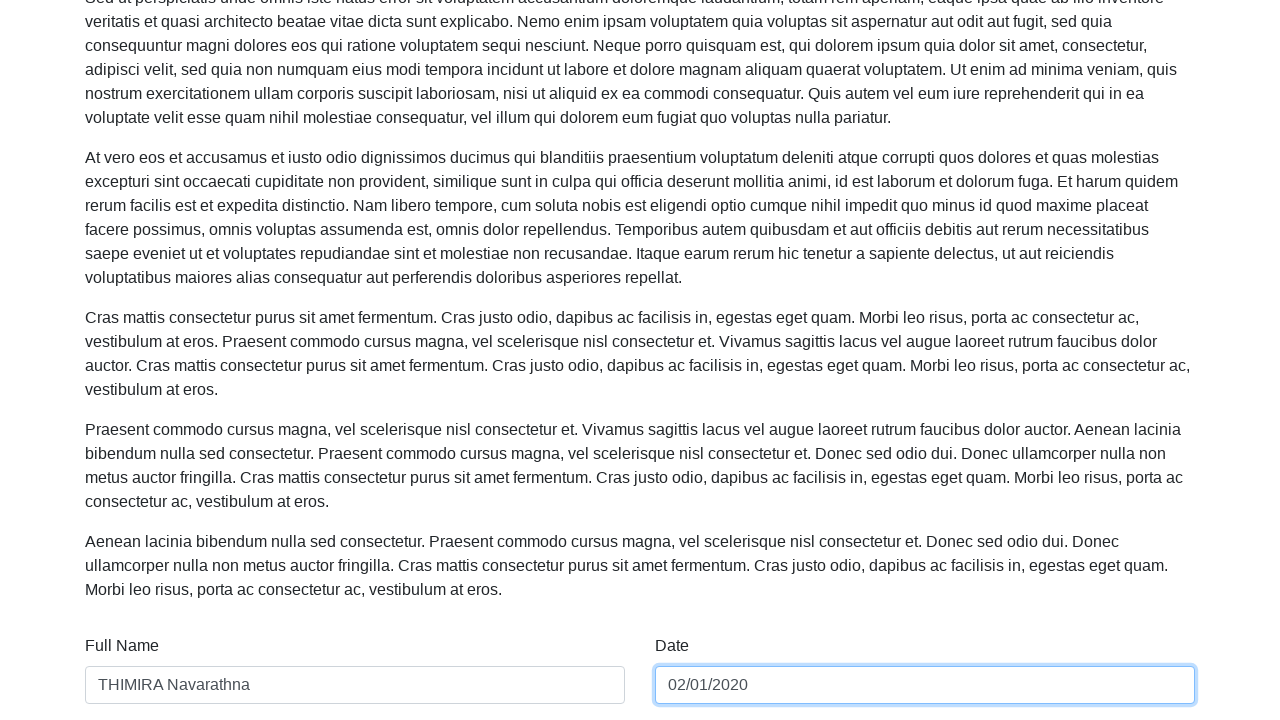